Tests dropdown functionality by verifying the dropdown options text and selecting different options from the dropdown menu

Starting URL: http://the-internet.herokuapp.com/dropdown

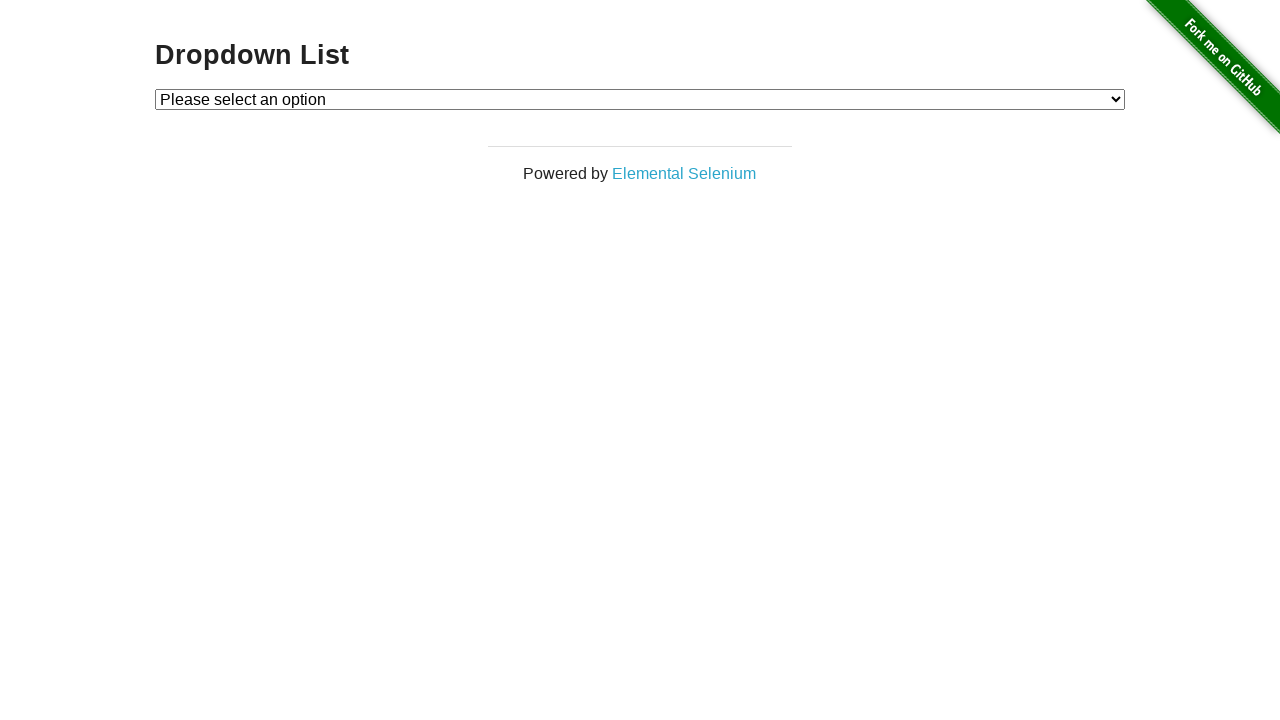

Dropdown element located and waited for availability
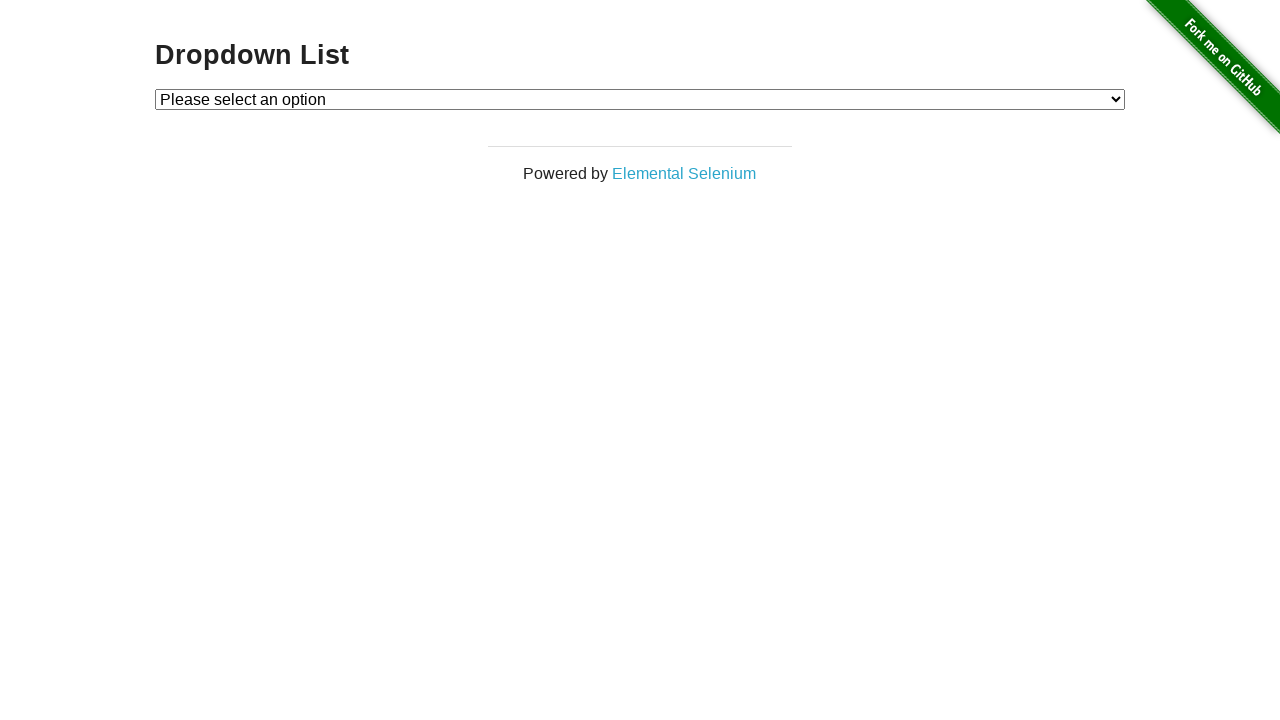

Selected Option 1 from the dropdown menu on #dropdown
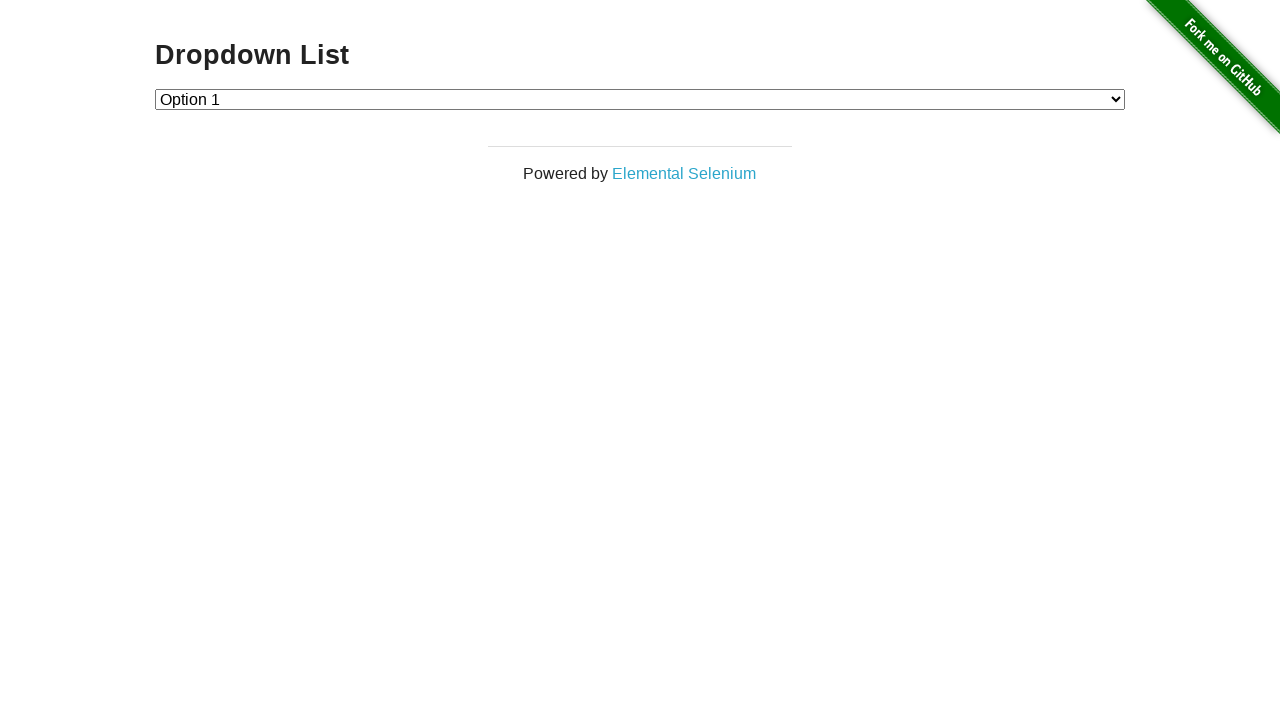

Waited 500ms to ensure Option 1 selection is complete
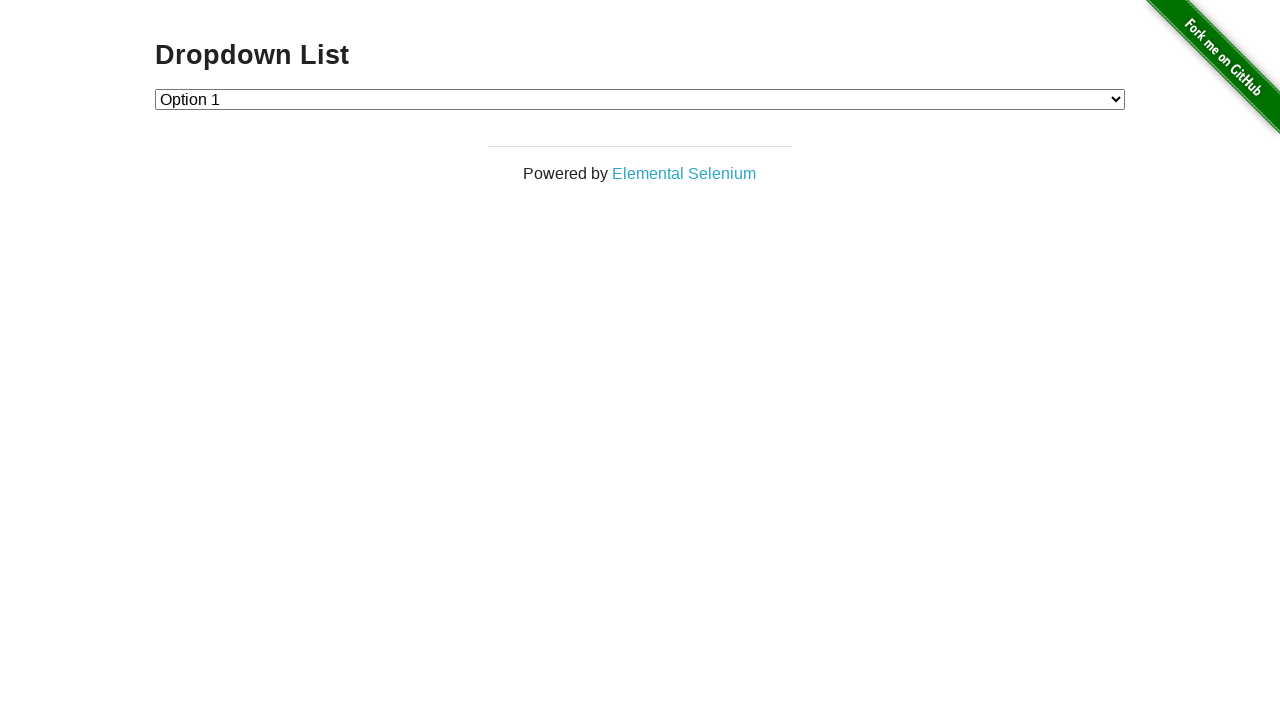

Selected Option 2 from the dropdown menu on #dropdown
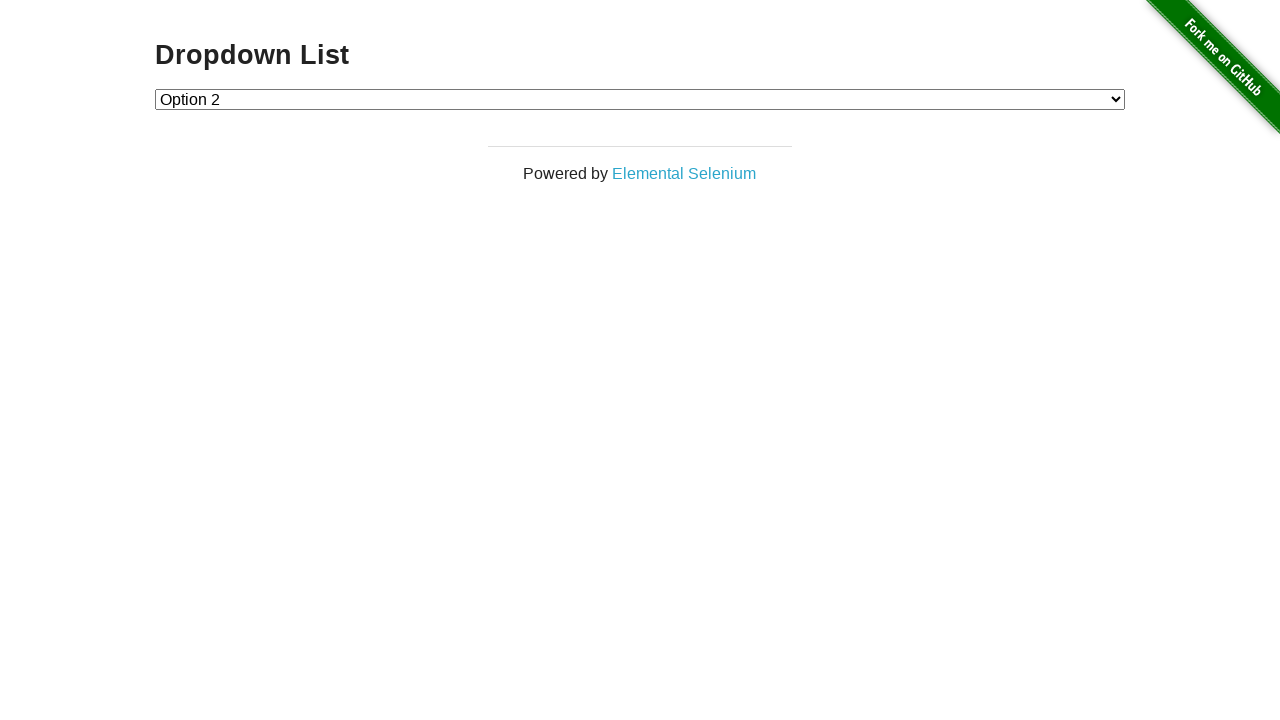

Waited 500ms to ensure Option 2 selection is complete
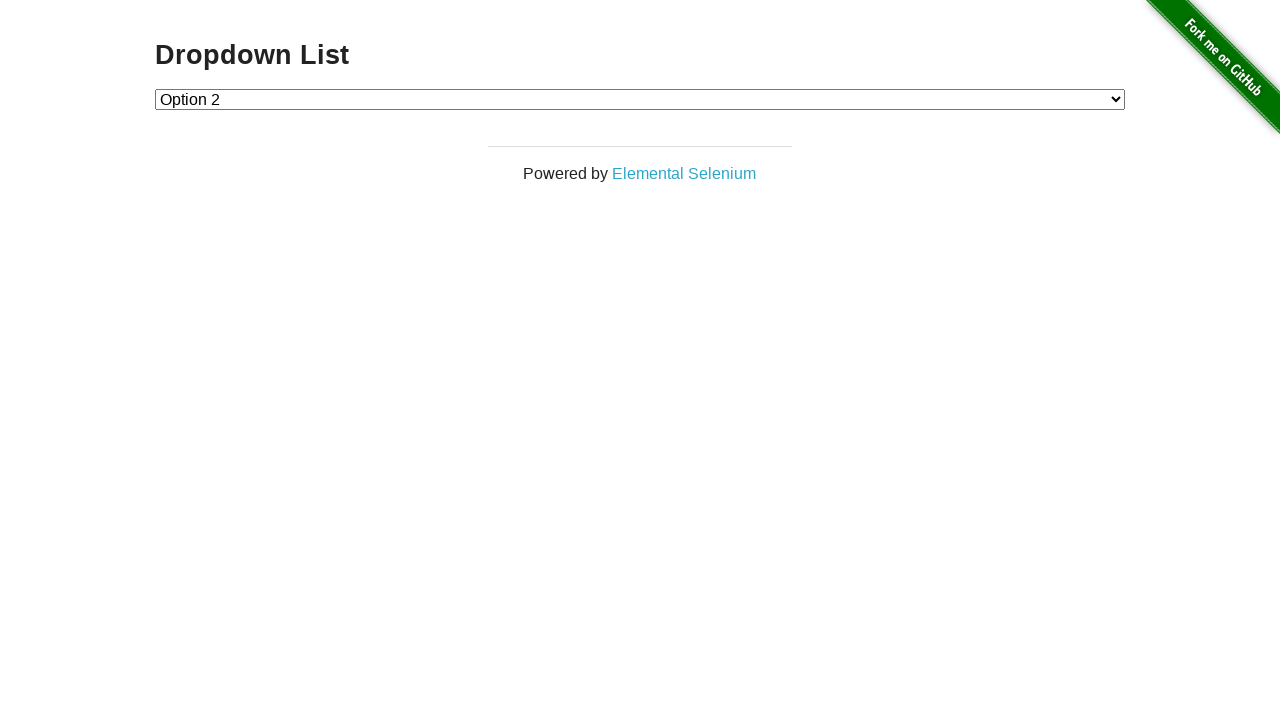

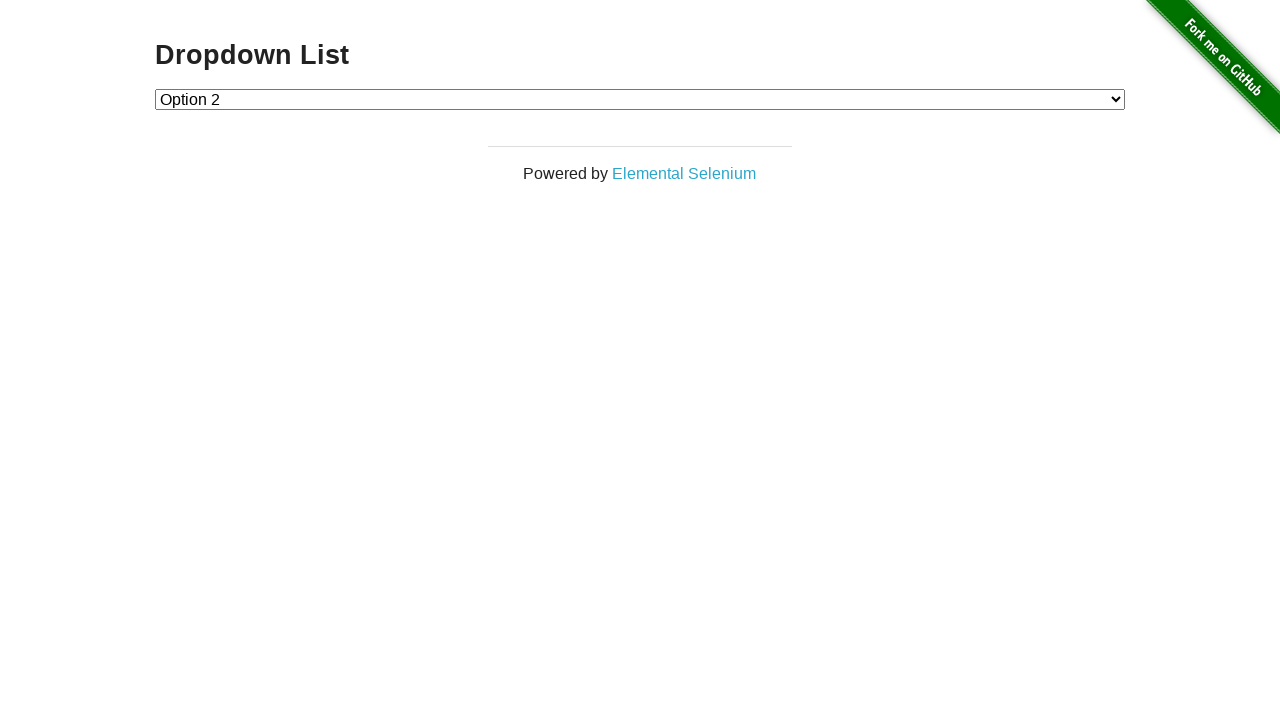